Tests flight booking functionality by selecting departure city (San Diego) and destination city (Berlin) from dropdown menus, then clicking the search button

Starting URL: https://blazedemo.com/

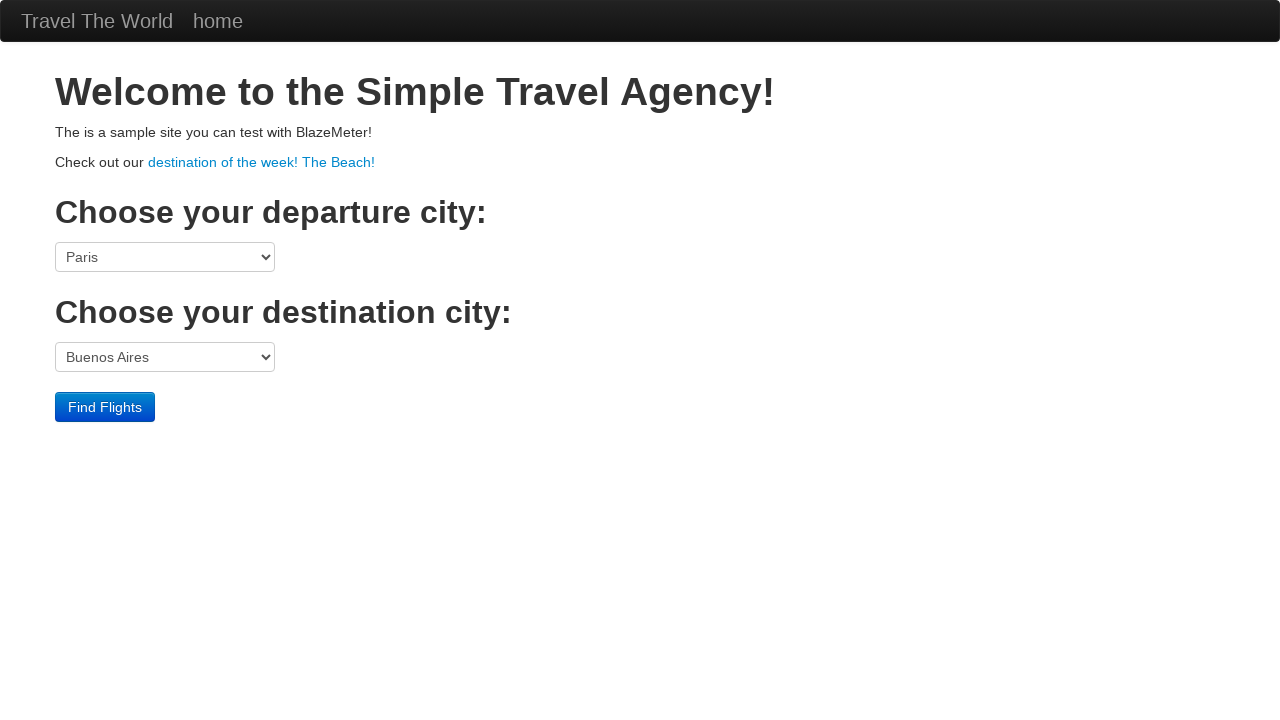

Selected 'San Diego' as departure city from dropdown on select[name='fromPort']
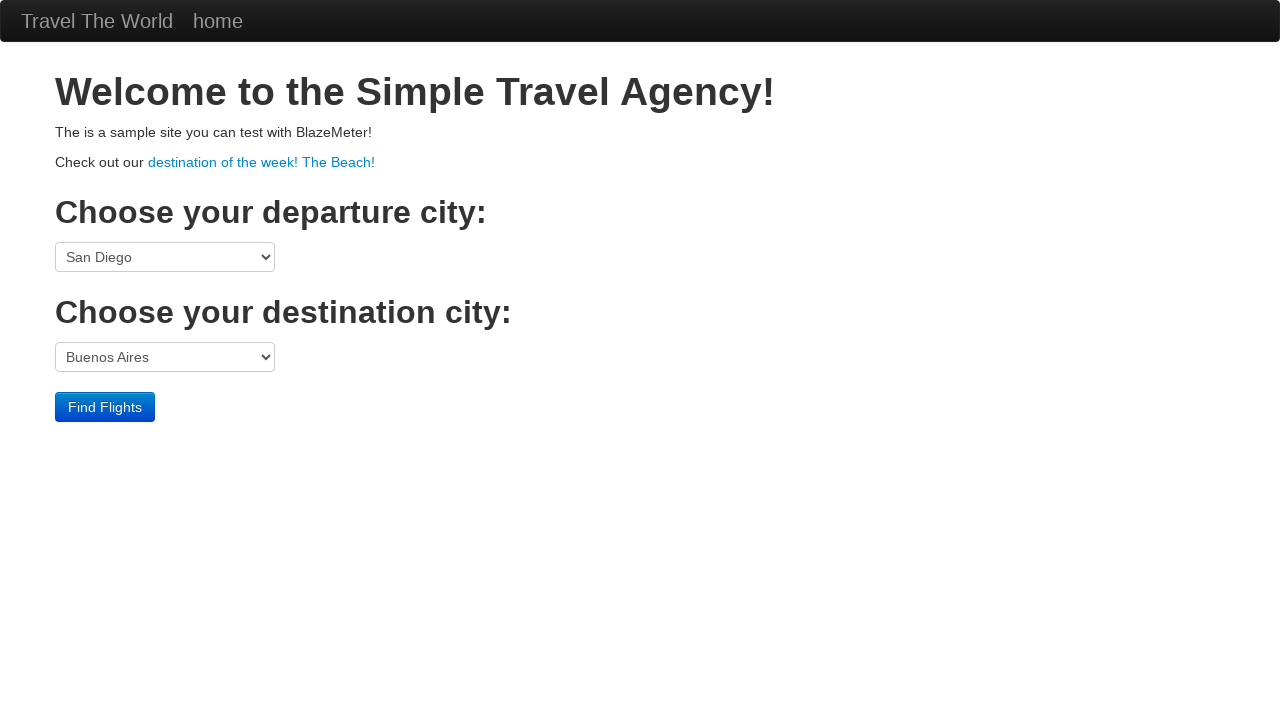

Selected 'Berlin' as destination city from dropdown on select[name='toPort']
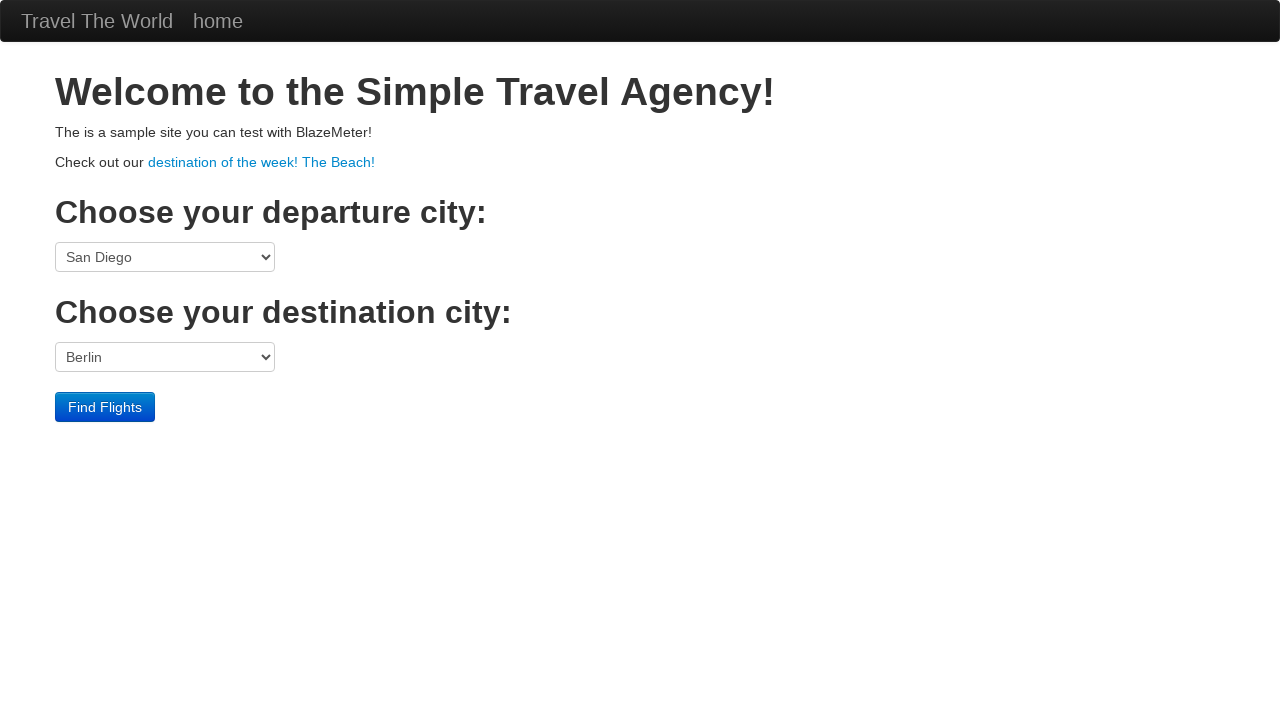

Clicked the Find Flights button to search for flights at (105, 407) on input[type='submit']
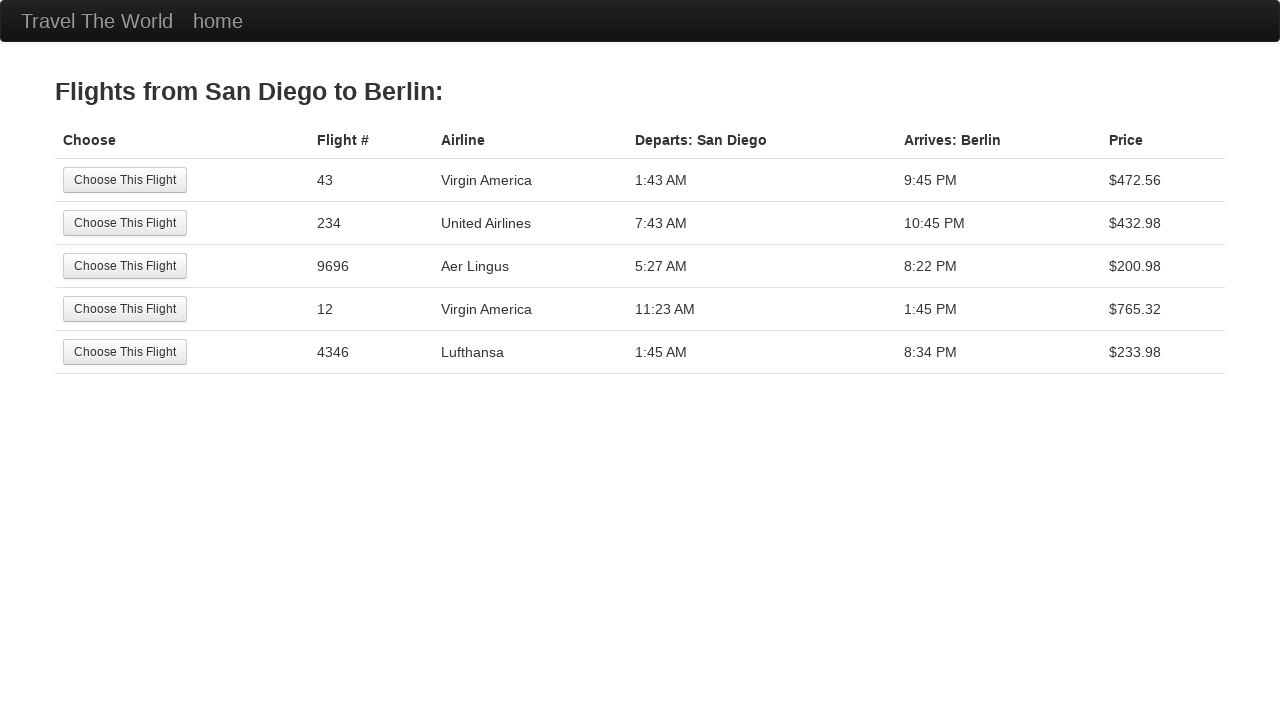

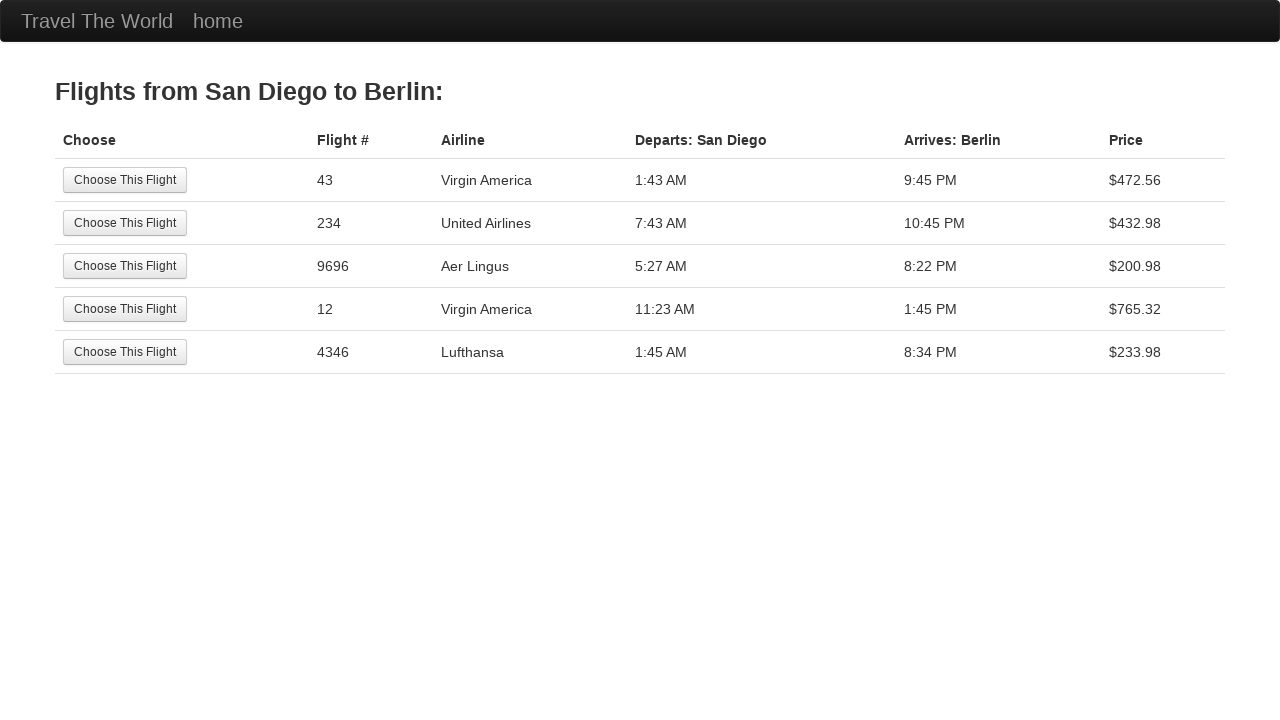